Tests the back button functionality on a hotel room details page by clicking "More Info" to enter a room, then clicking the back button and verifying the page returns to the rooms listing.

Starting URL: https://ancabota09.wixsite.com/intern/rooms

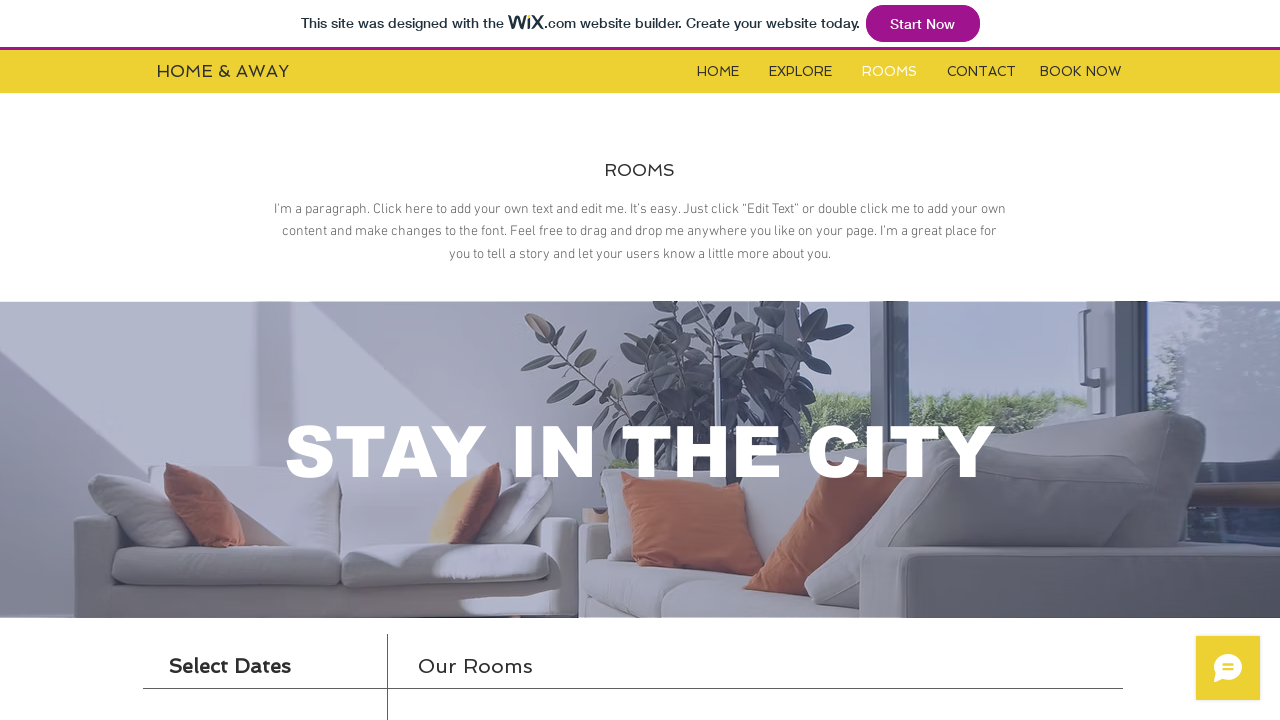

Waited for booking iframe to load
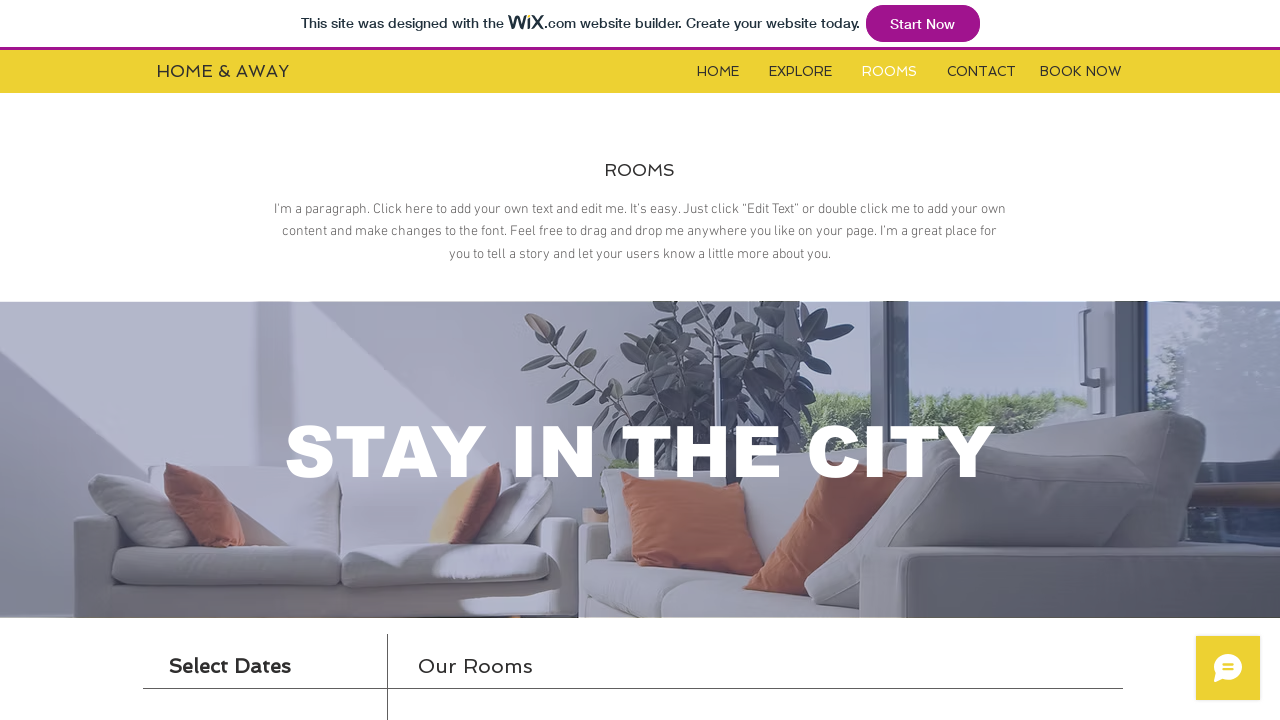

Located booking iframe for interaction
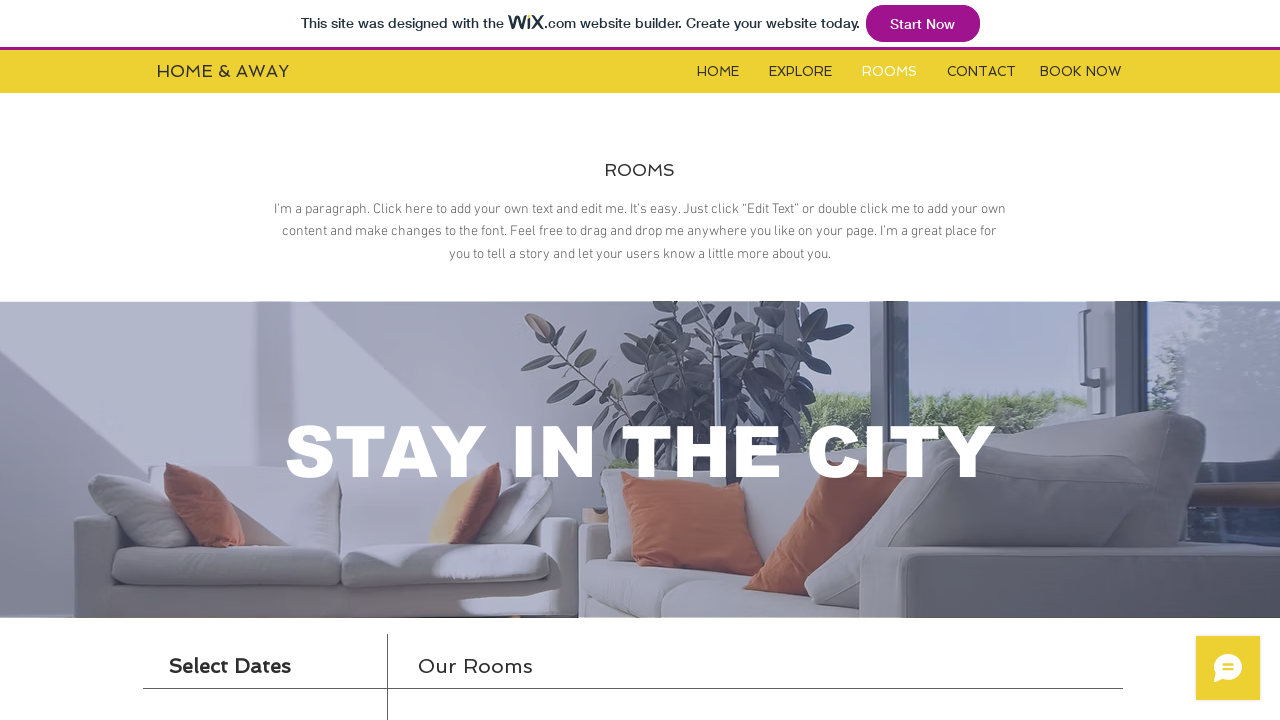

Clicked 'More Info' button to view room details at (1034, 360) on #i6klgqap_0 > iframe >> internal:control=enter-frame >> #content > div > div.con
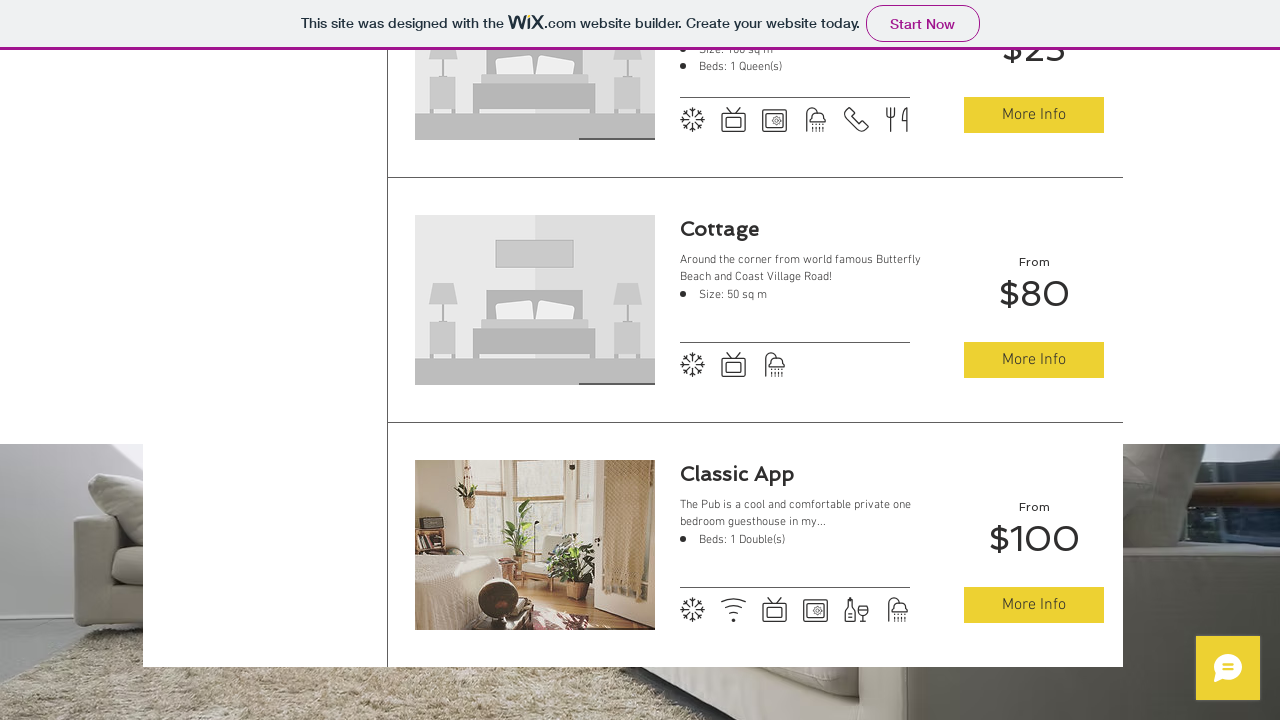

Clicked back button to return to rooms listing at (190, 683) on #i6klgqap_0 > iframe >> internal:control=enter-frame >> button.room-back
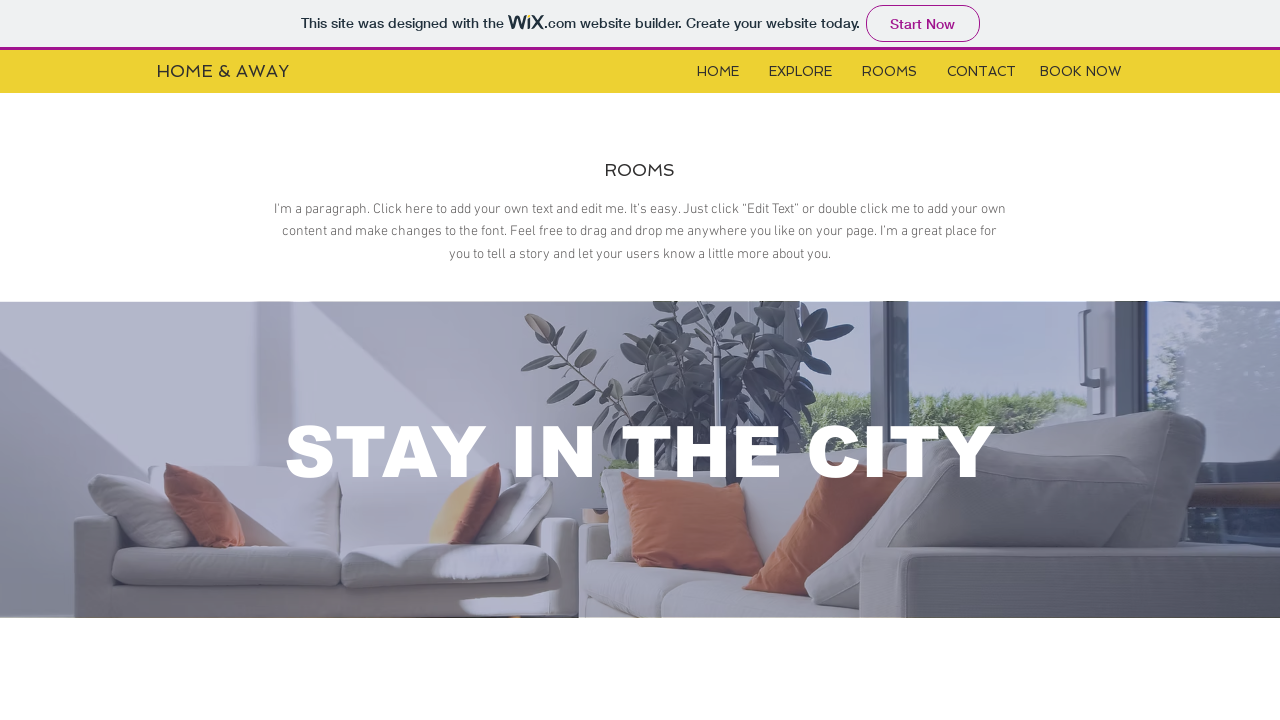

Verified return to rooms listing page
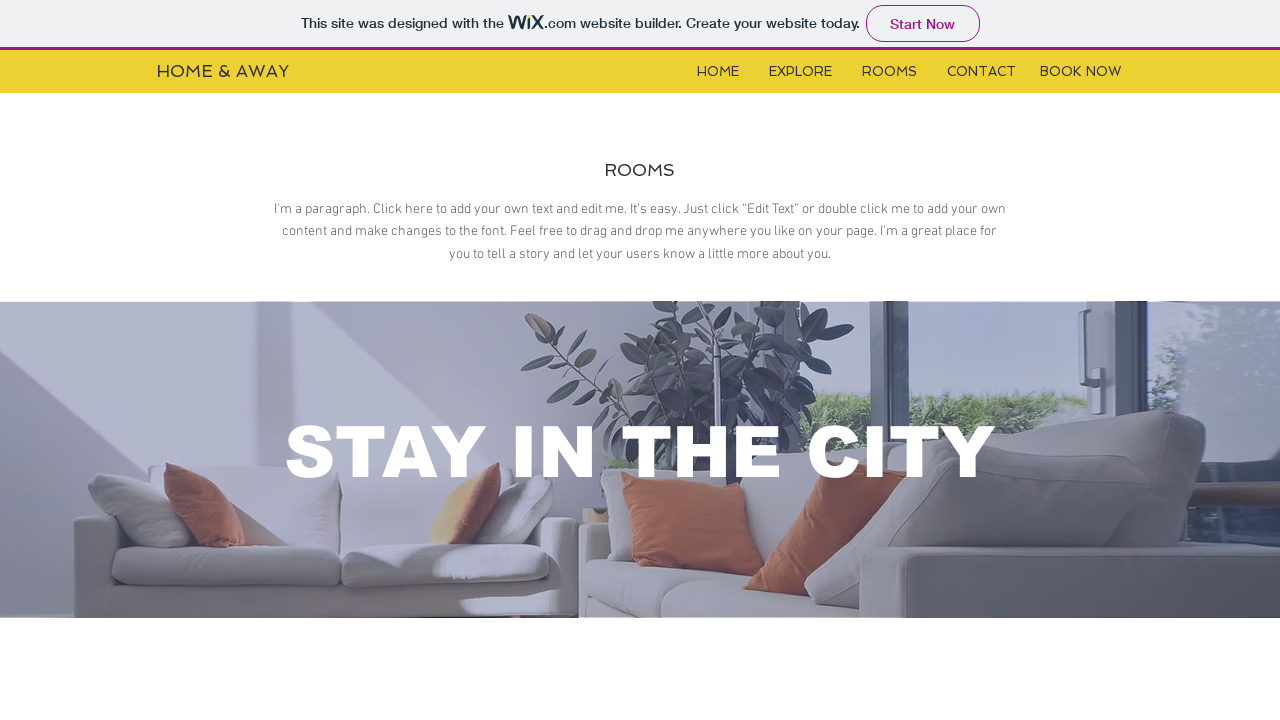

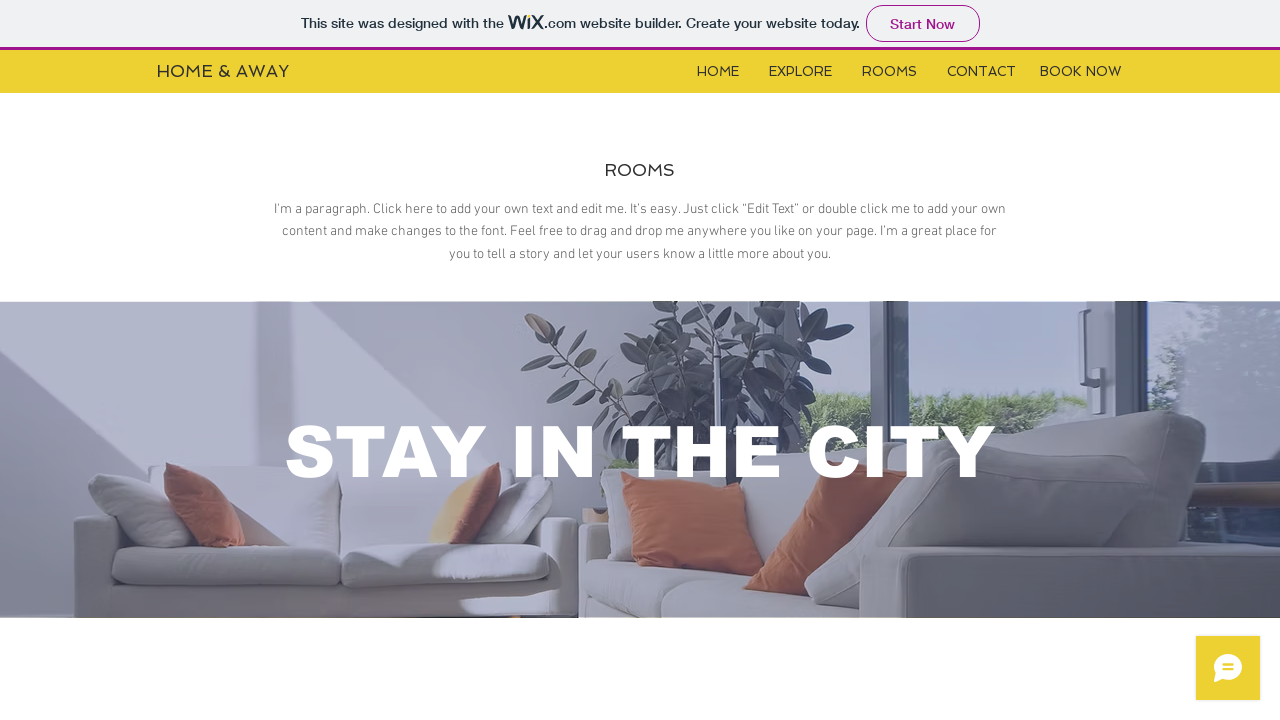